Tests e-commerce functionality by searching for products containing "ca", adding Cashews to the cart, navigating to the cart page, and clicking Place Order button.

Starting URL: https://rahulshettyacademy.com/seleniumPractise/#/

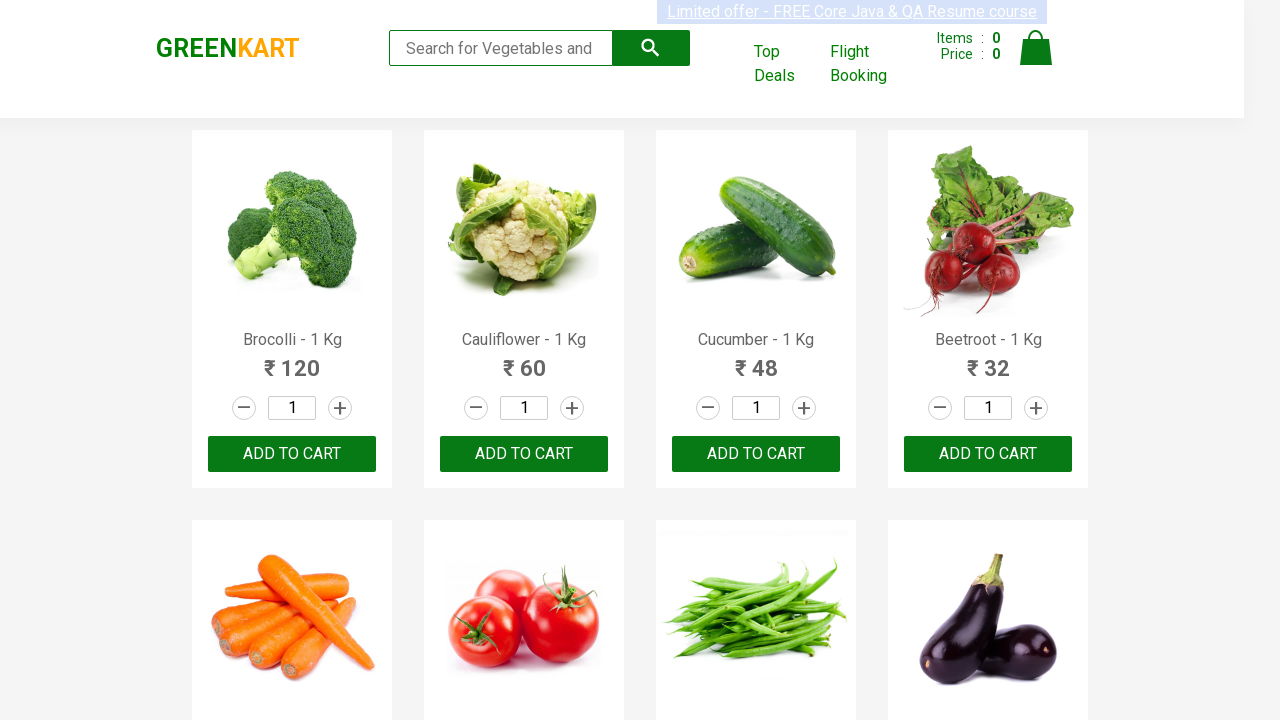

Filled search box with 'ca' on .search-keyword
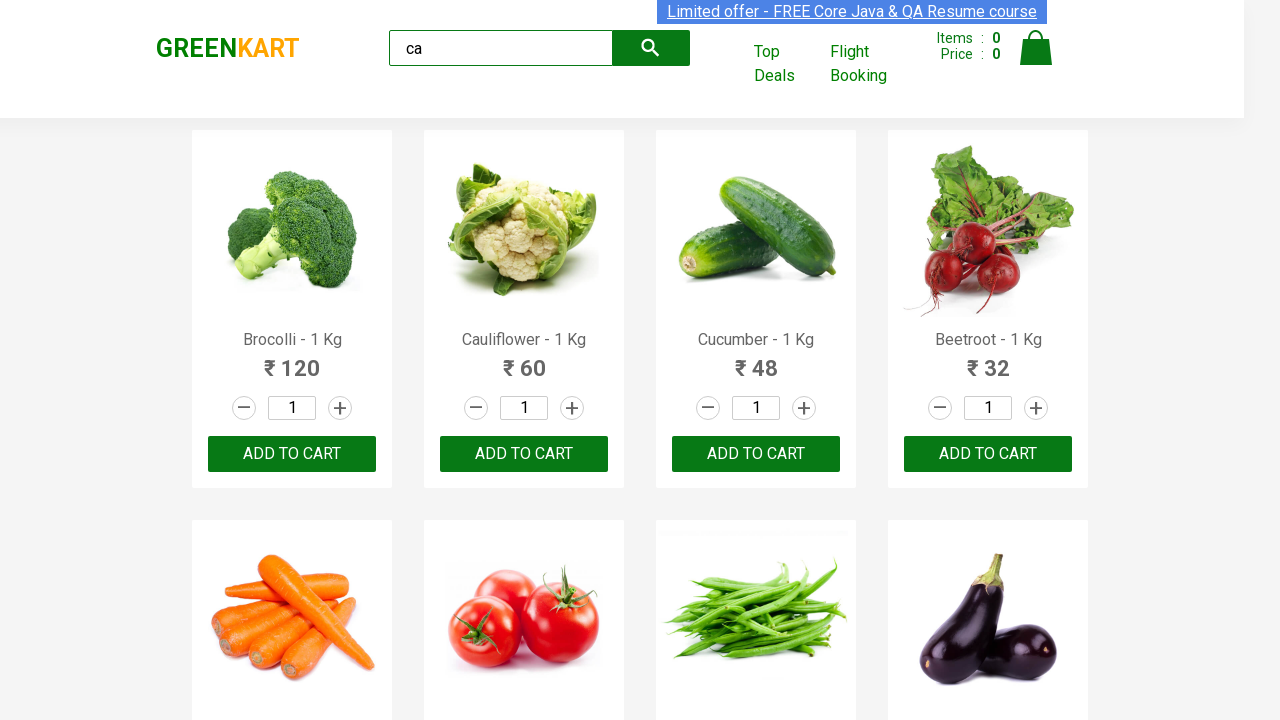

Waited for products to load
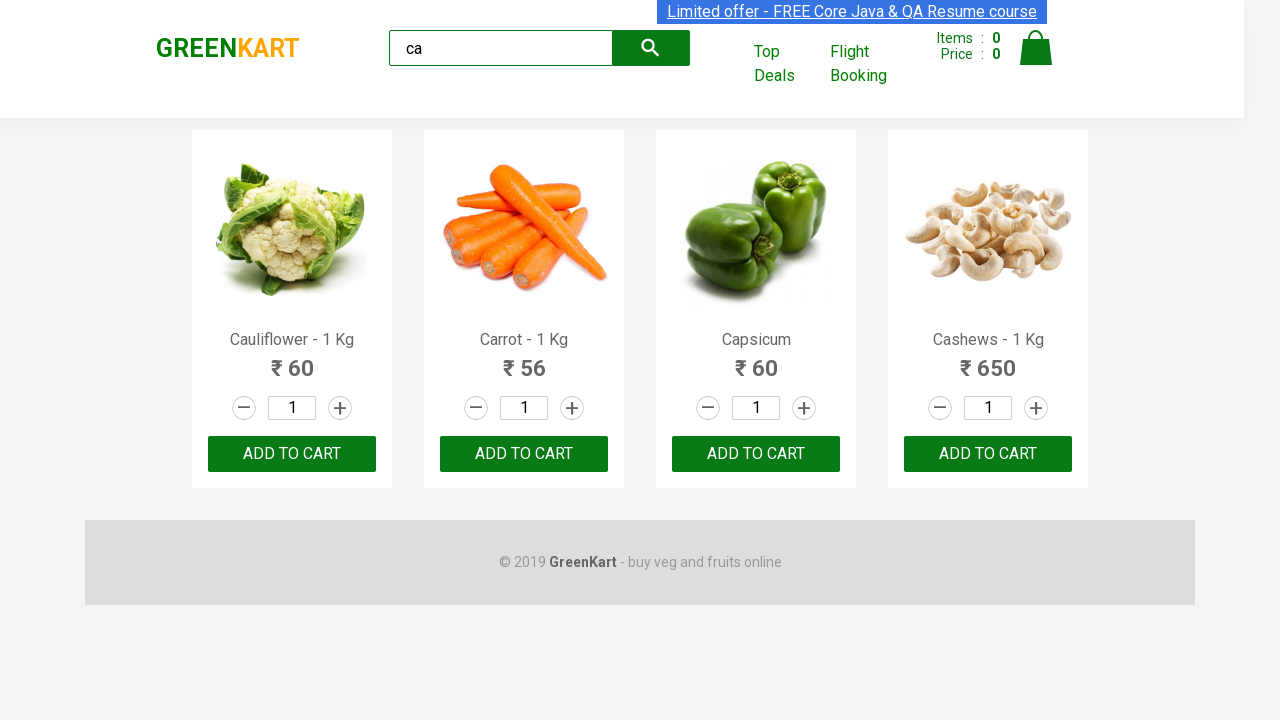

Located all products on the page
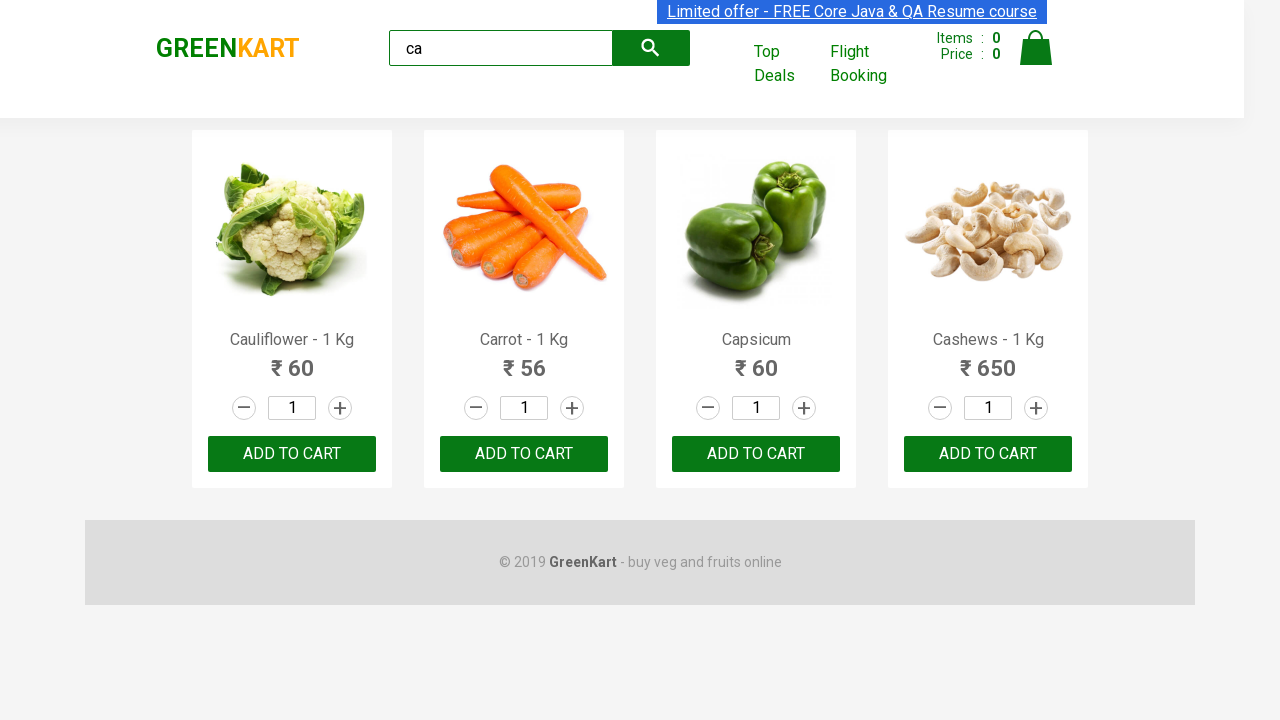

Found Cashews product and clicked Add to Cart button at (988, 454) on .products .product >> nth=3 >> button
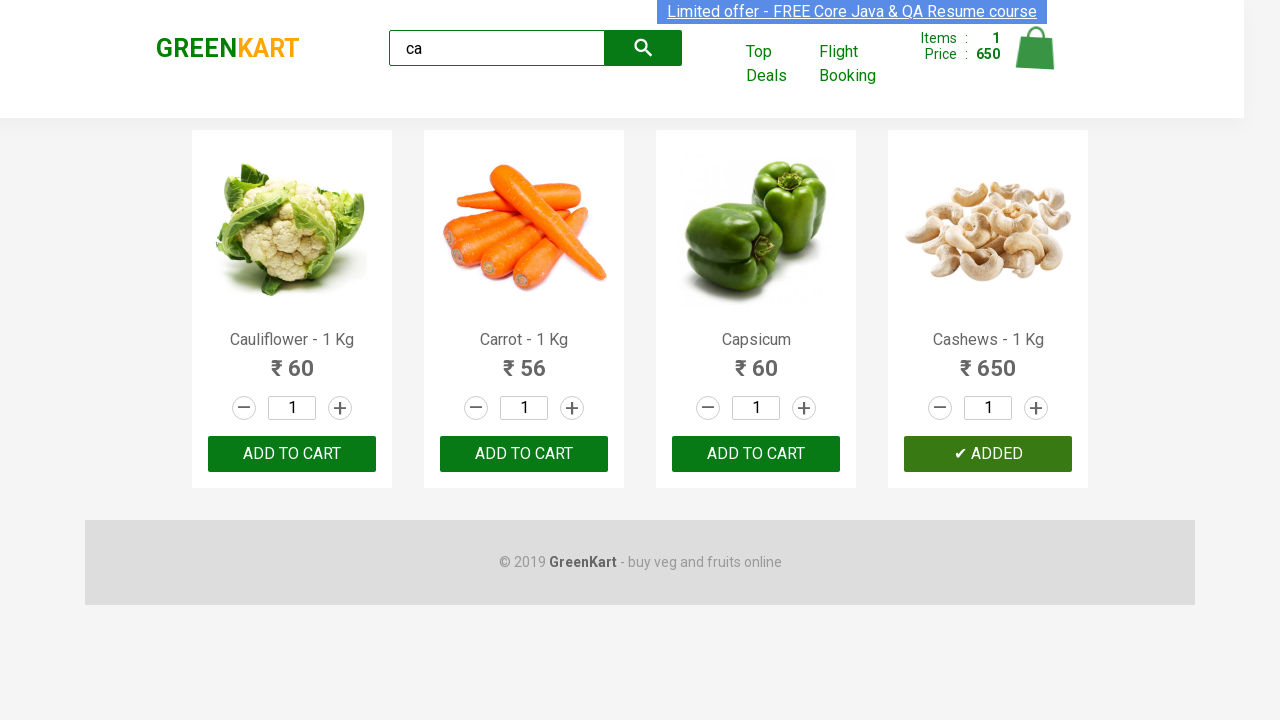

Clicked cart icon at (1036, 48) on .cart-icon > img
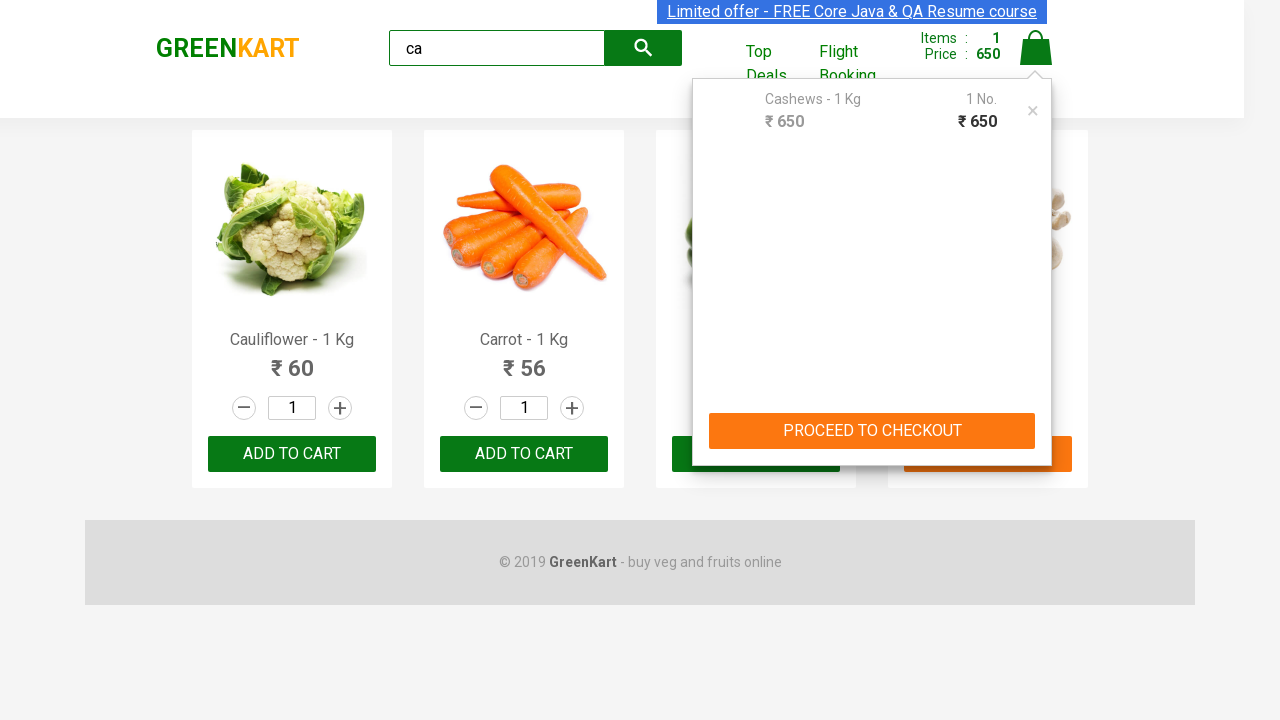

Navigated to cart page
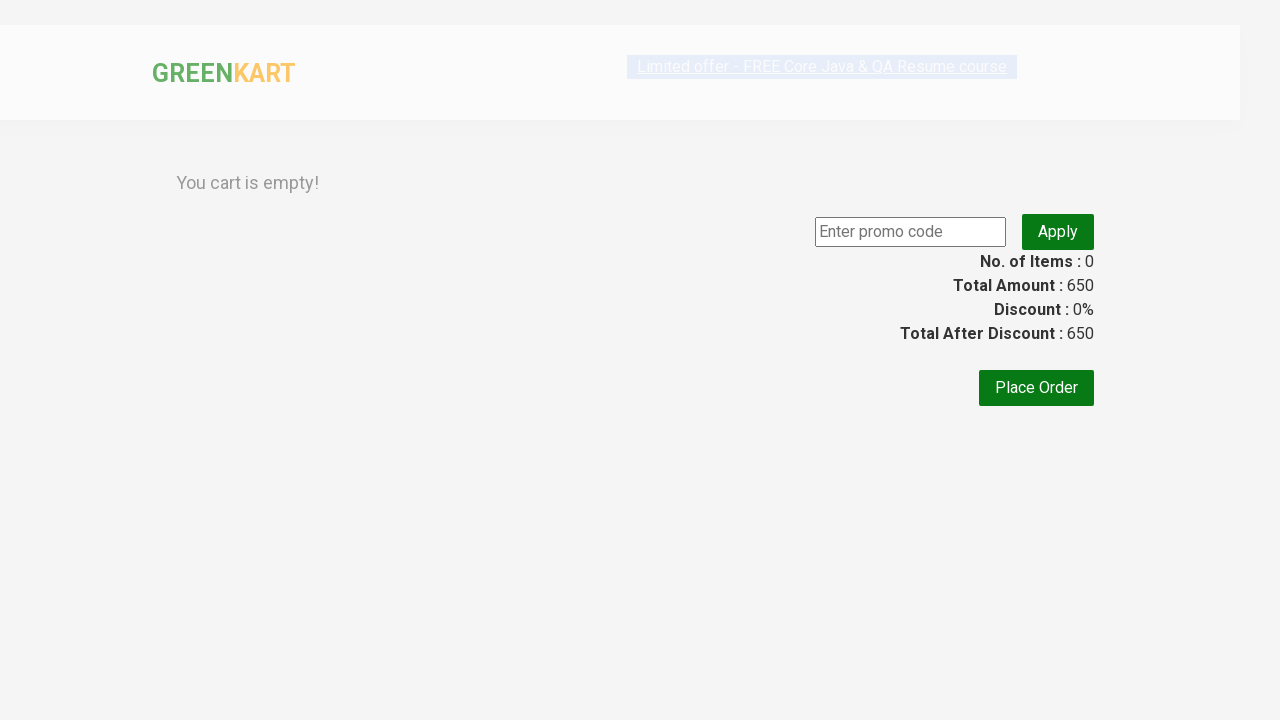

Clicked Place Order button at (1036, 560) on text=Place Order
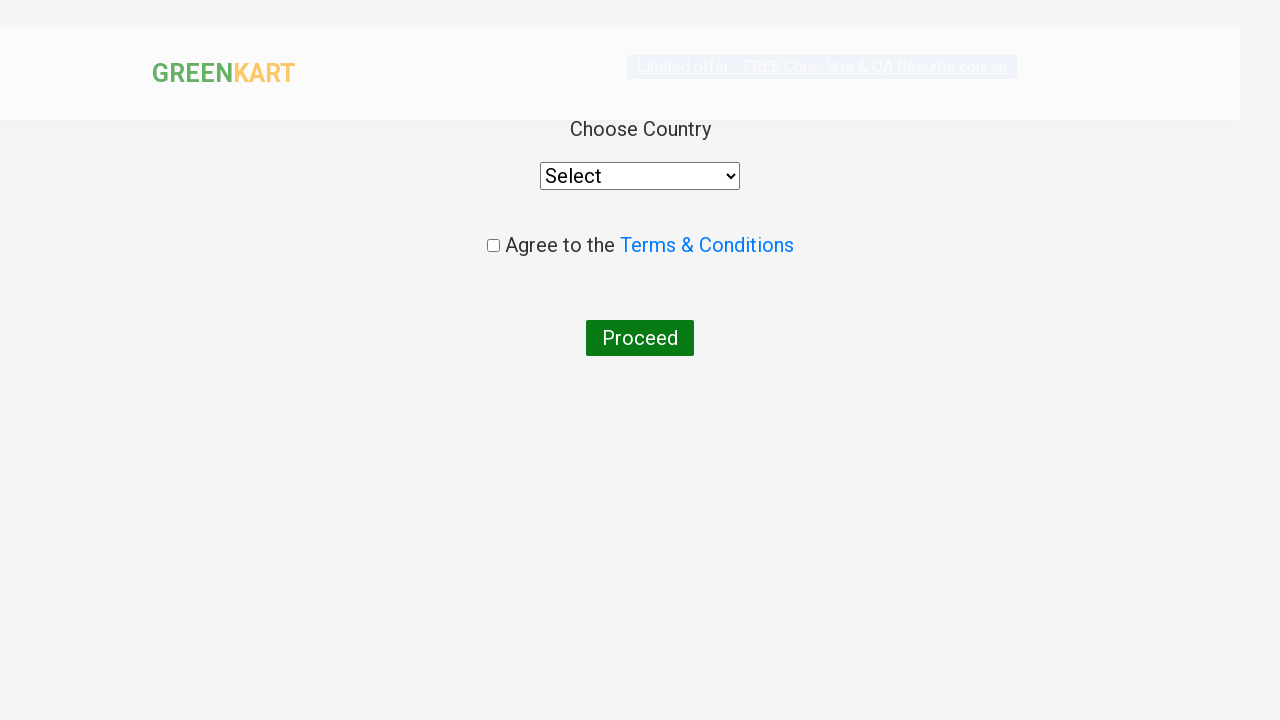

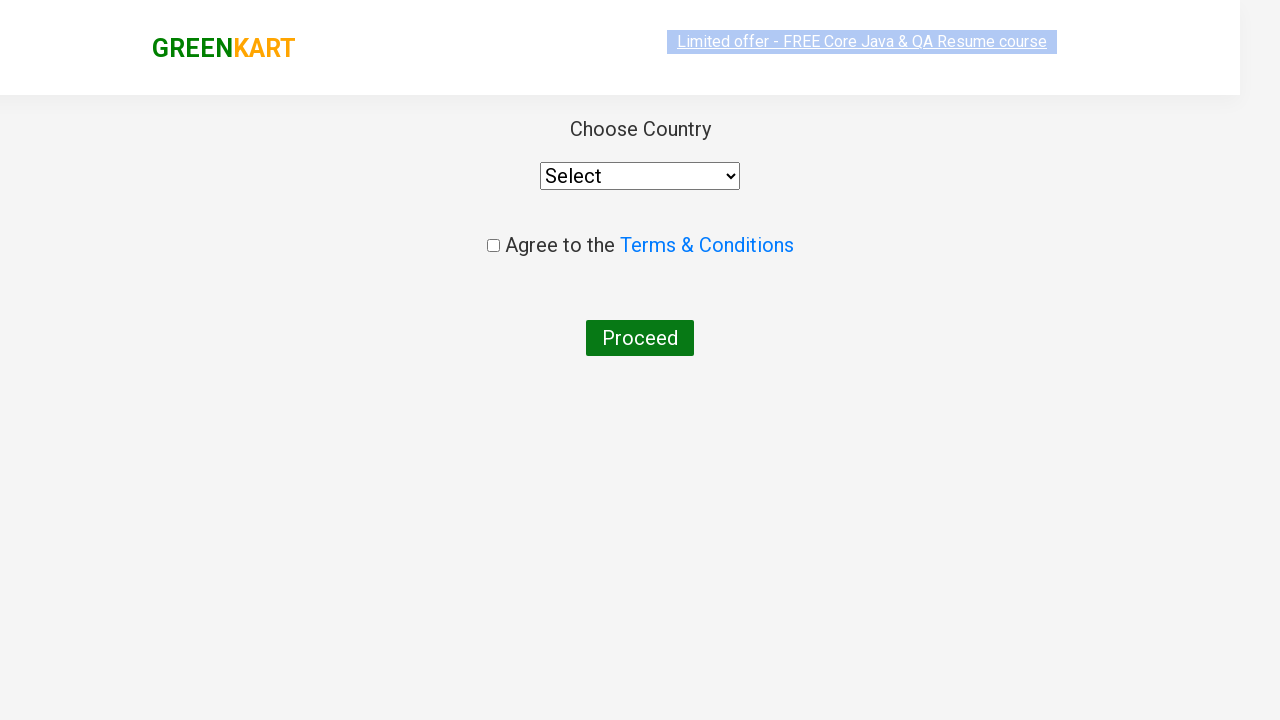